Demonstrates drag-and-drop action by dragging element 'box A' onto element 'box B' on a drag-and-drop demo page

Starting URL: https://crossbrowsertesting.github.io/drag-and-drop

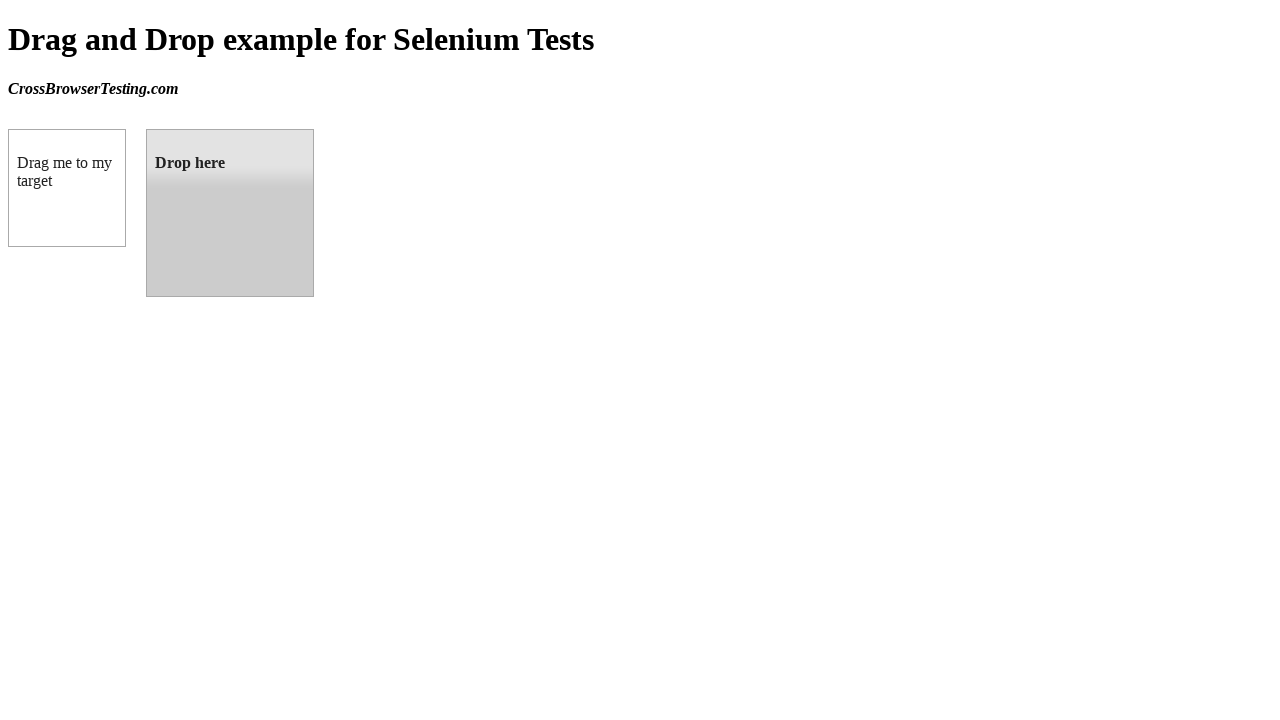

Located draggable element 'box A'
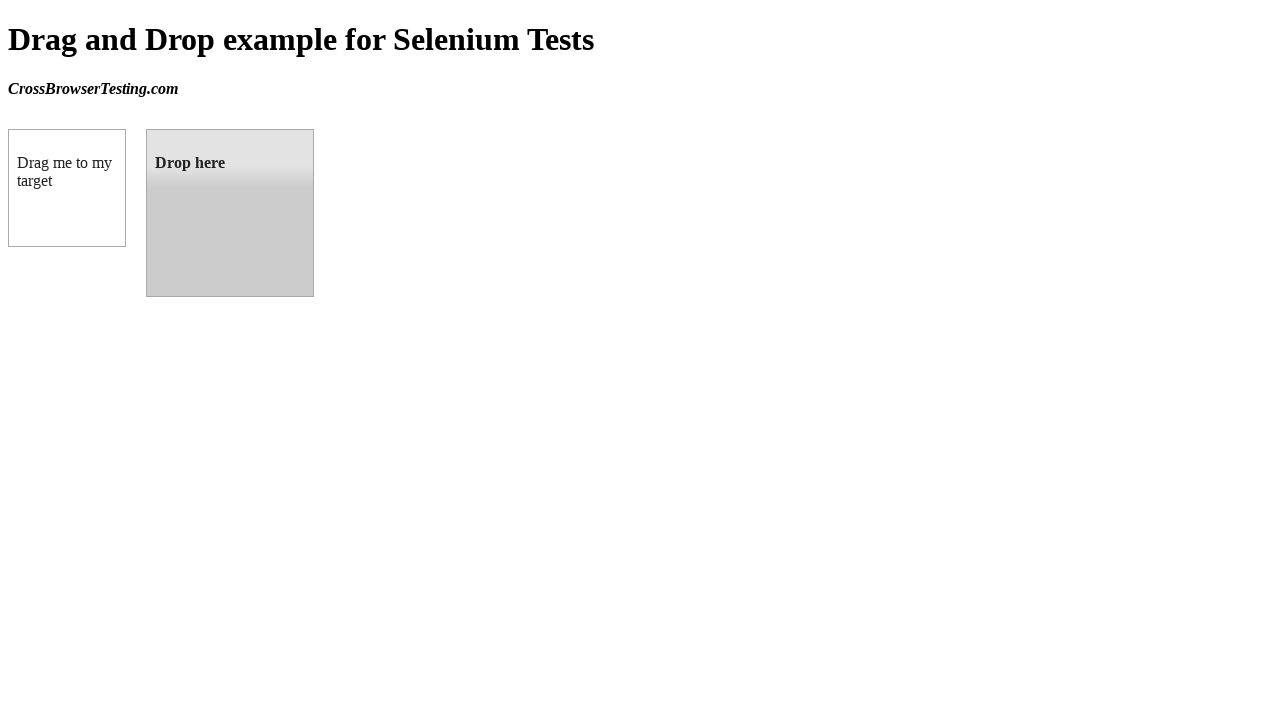

Located droppable element 'box B'
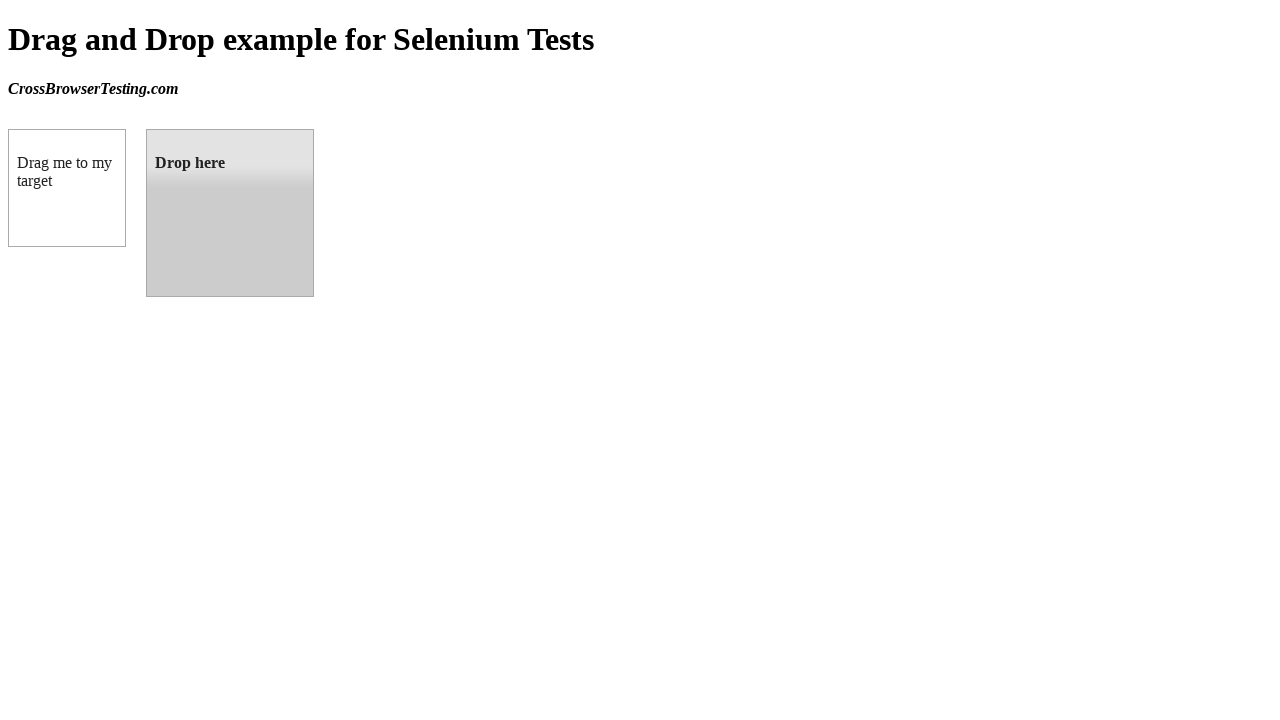

Dragged box A onto box B at (230, 213)
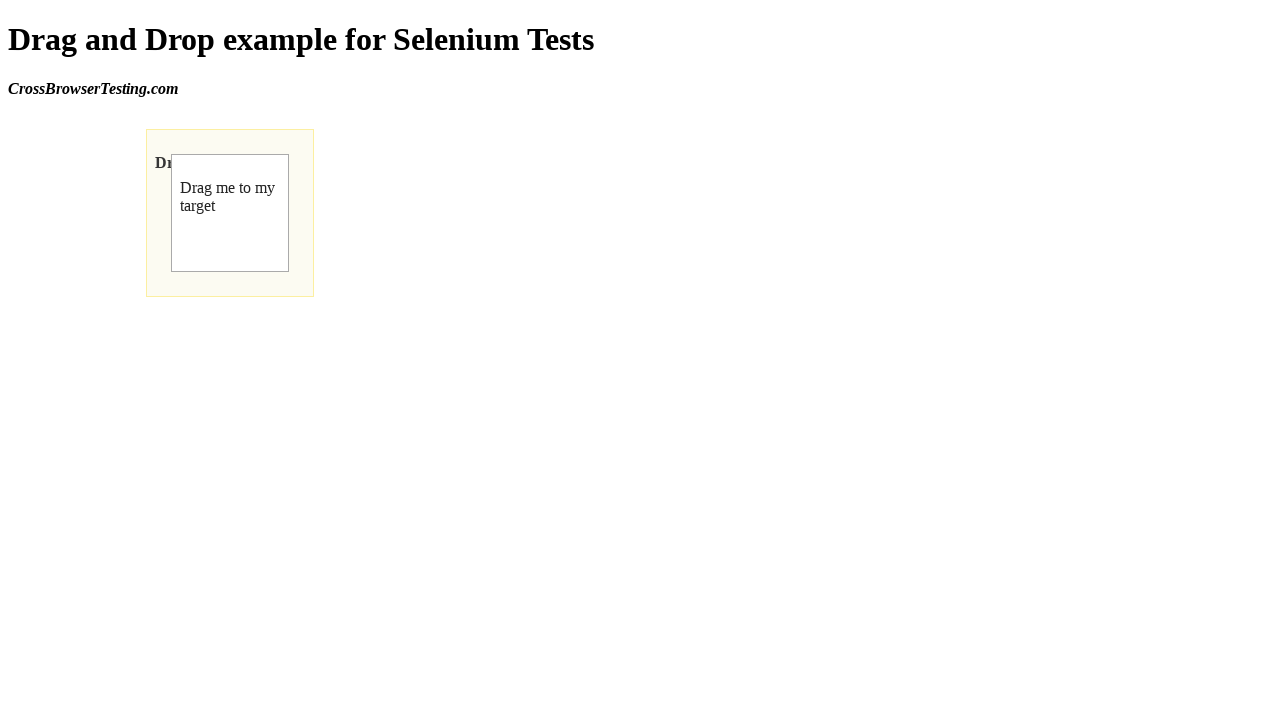

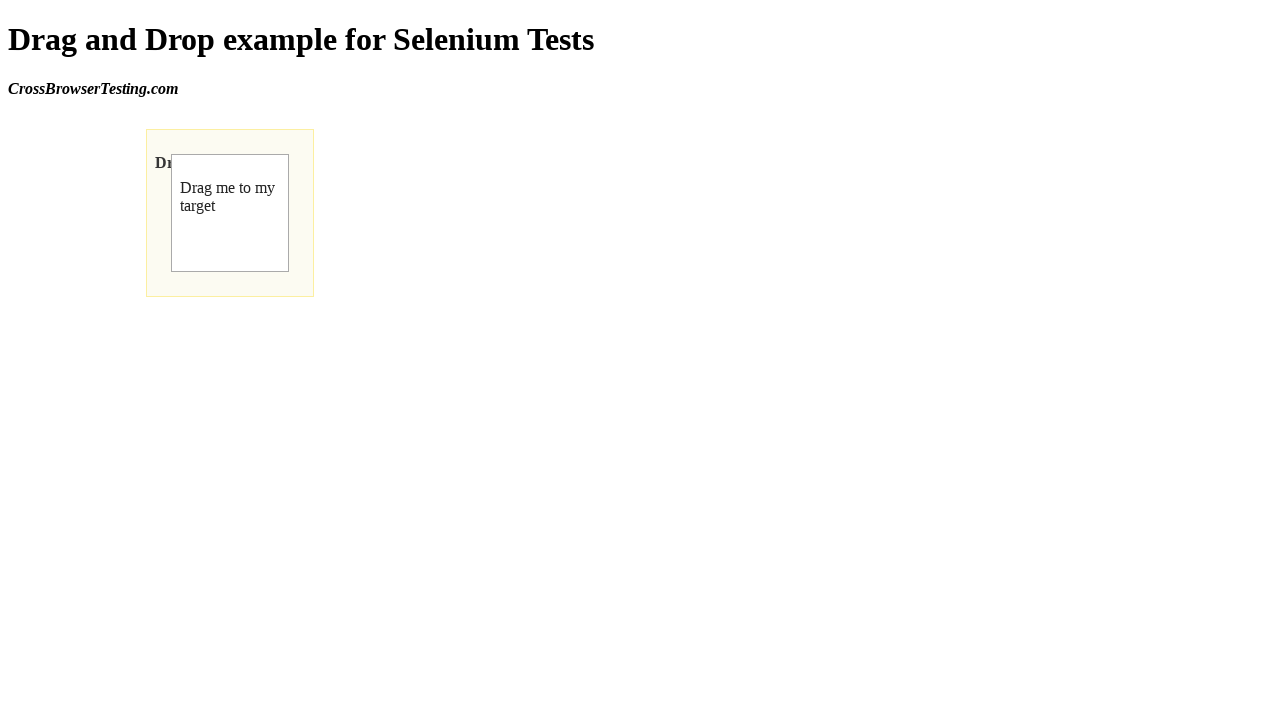